Tests drag and drop functionality by dragging element from column A to column B

Starting URL: http://the-internet.herokuapp.com/drag_and_drop

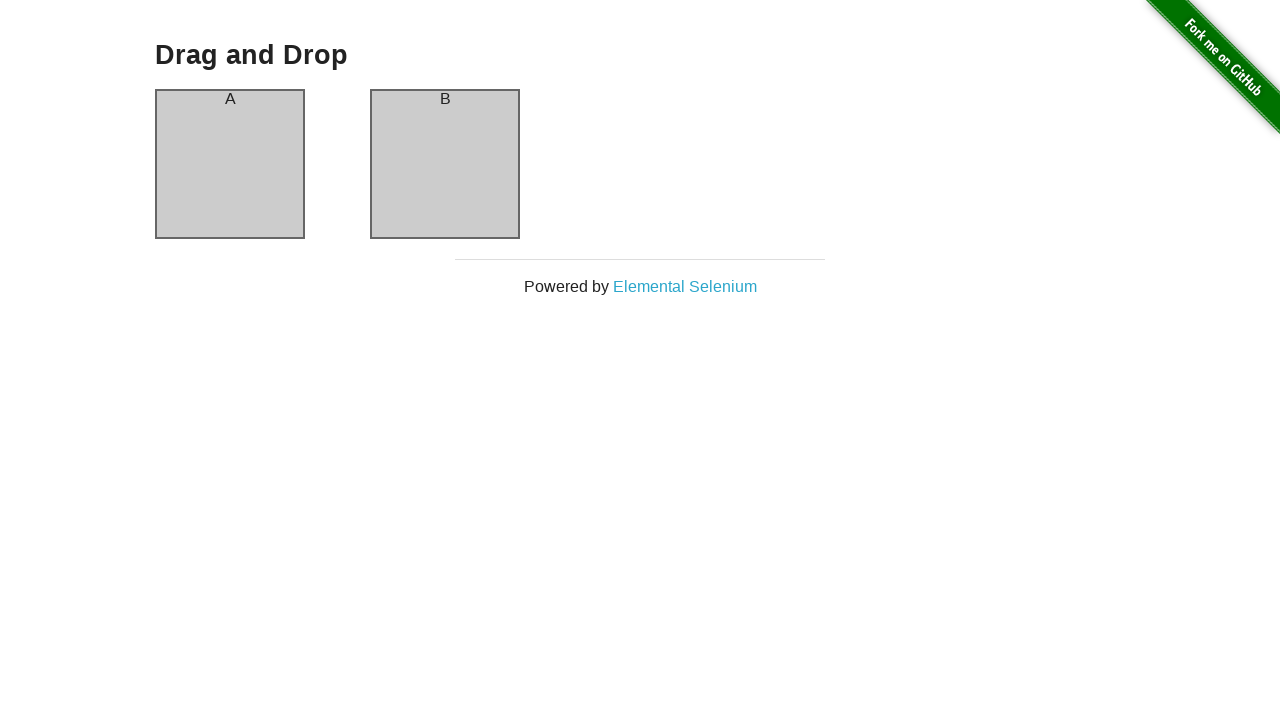

Navigated to drag and drop test page
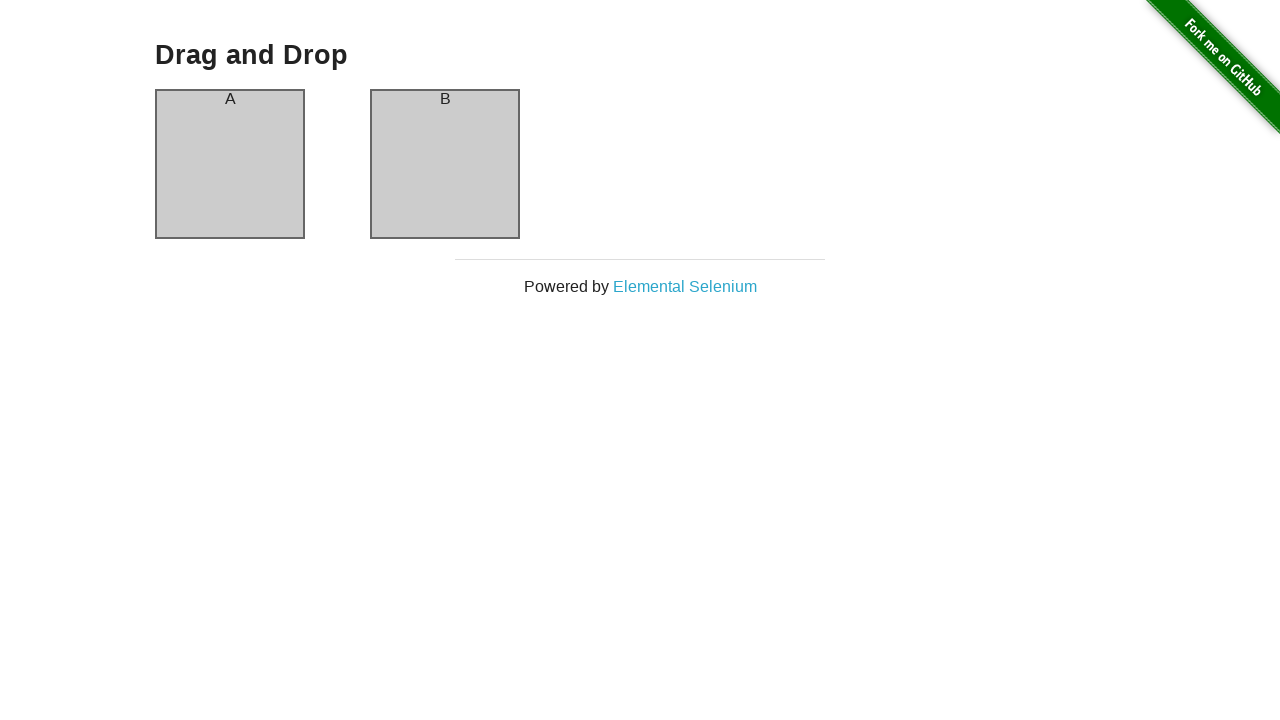

Located source element (column A)
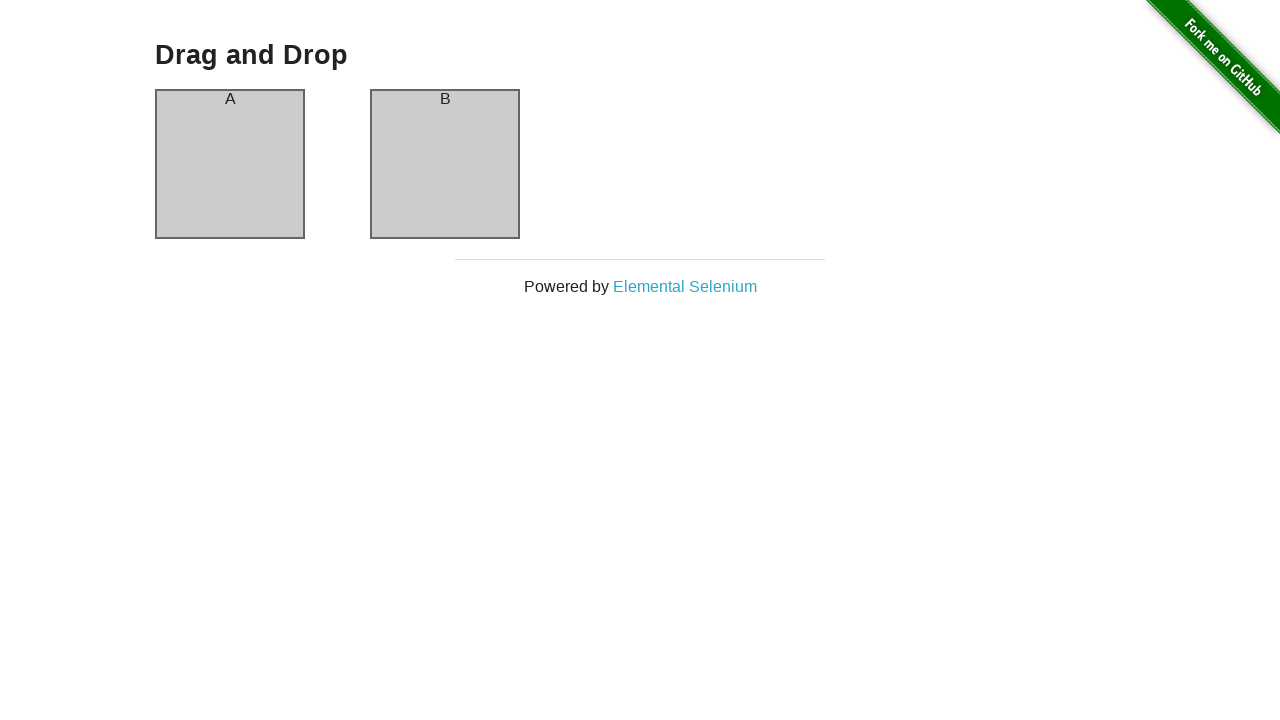

Located target element (column B)
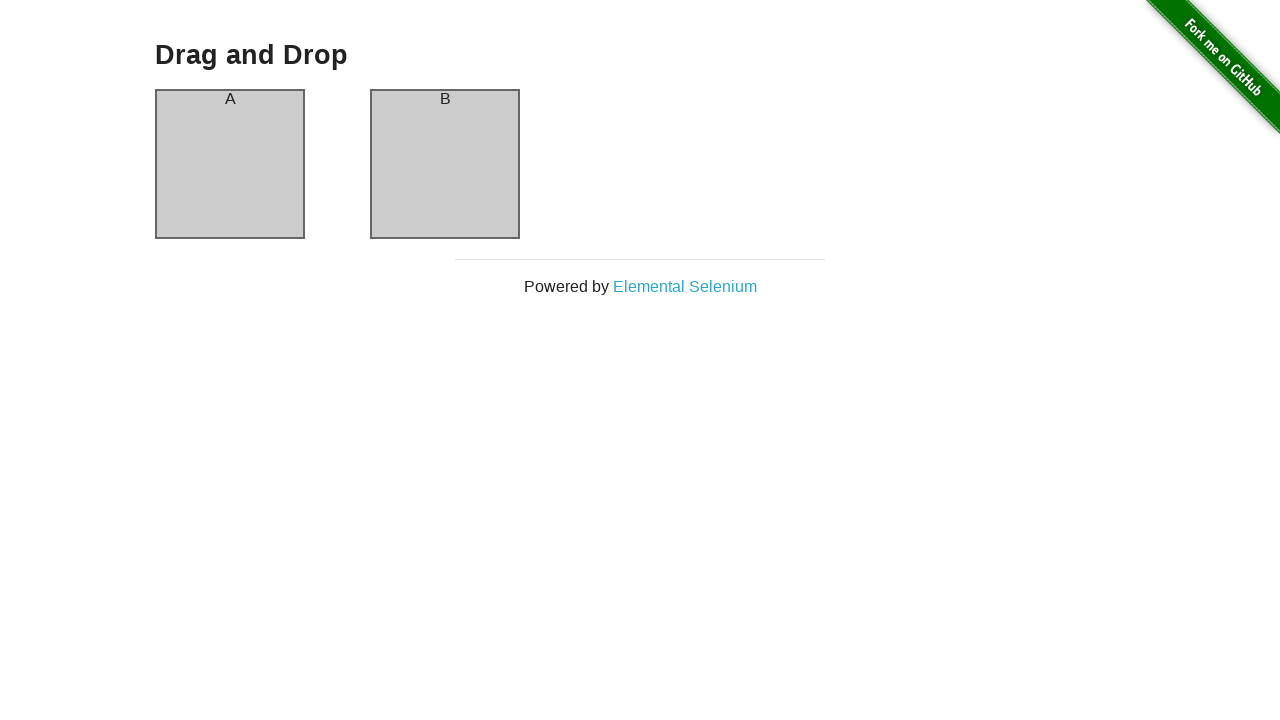

Dragged element from column A to column B at (445, 164)
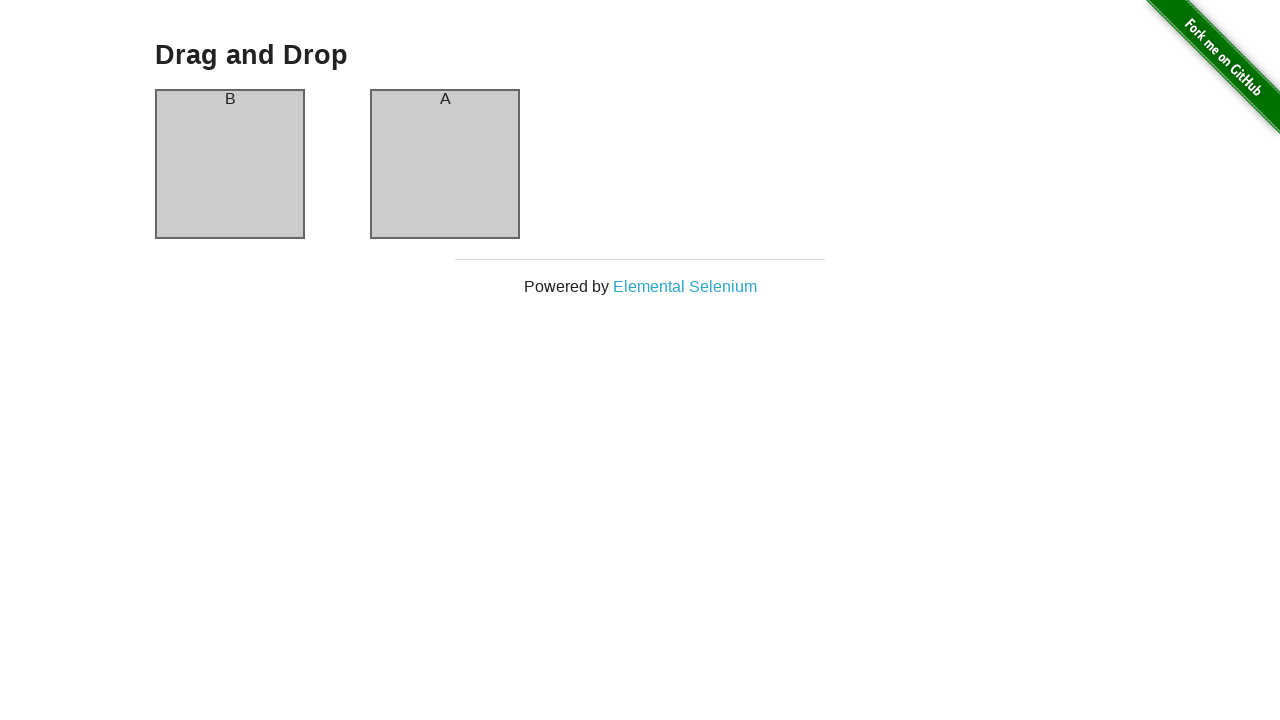

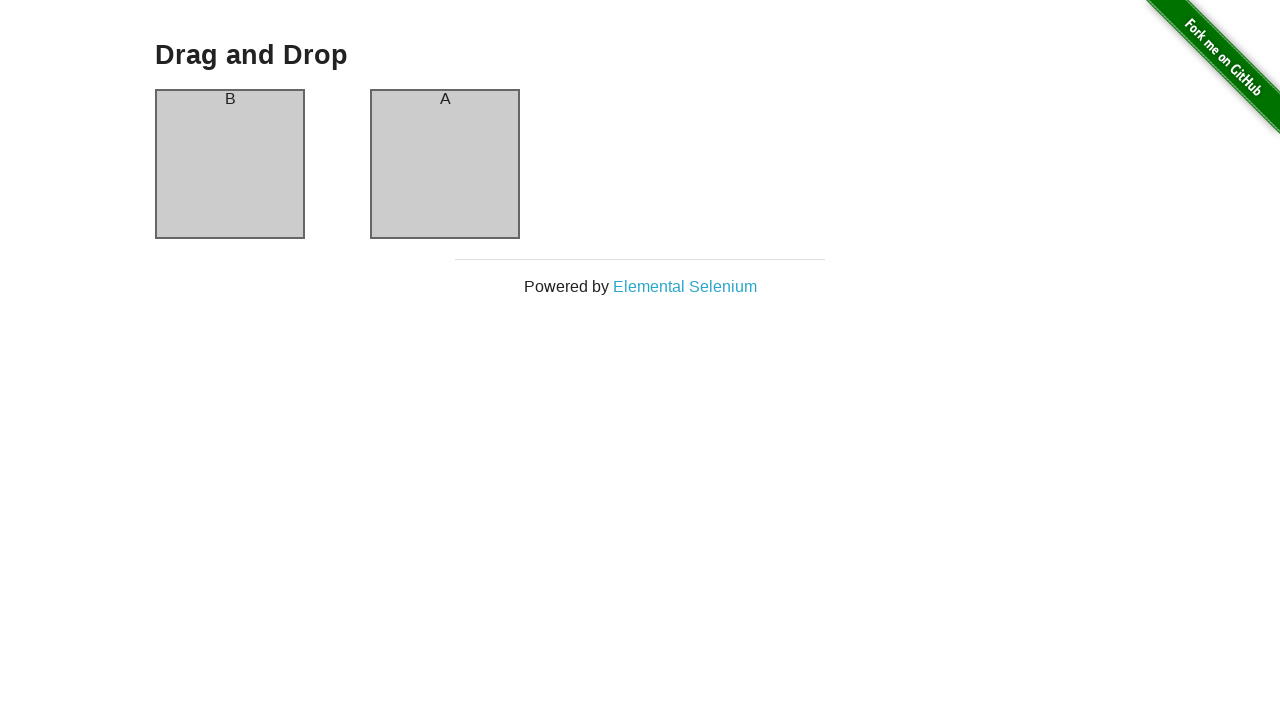